Navigates to Hacker News, waits for posts to load, and clicks through to the next page of posts using the "More" link.

Starting URL: https://news.ycombinator.com/

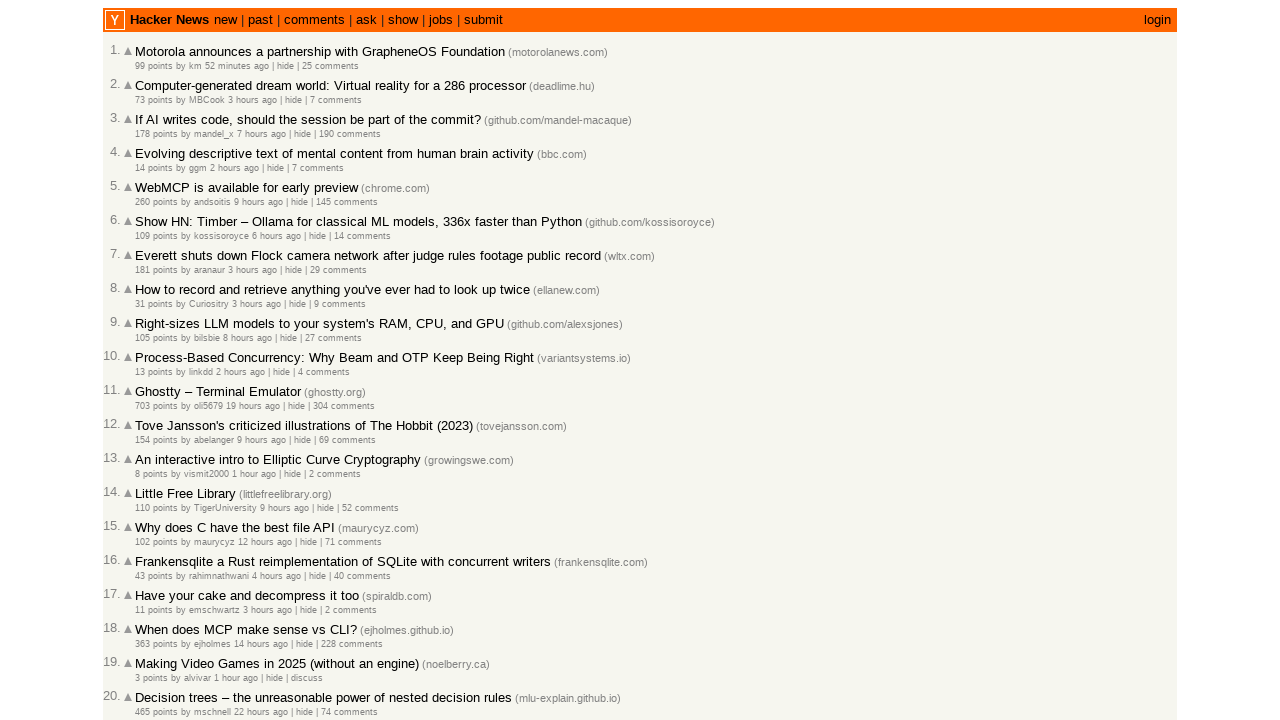

Waited for post elements to load on Hacker News
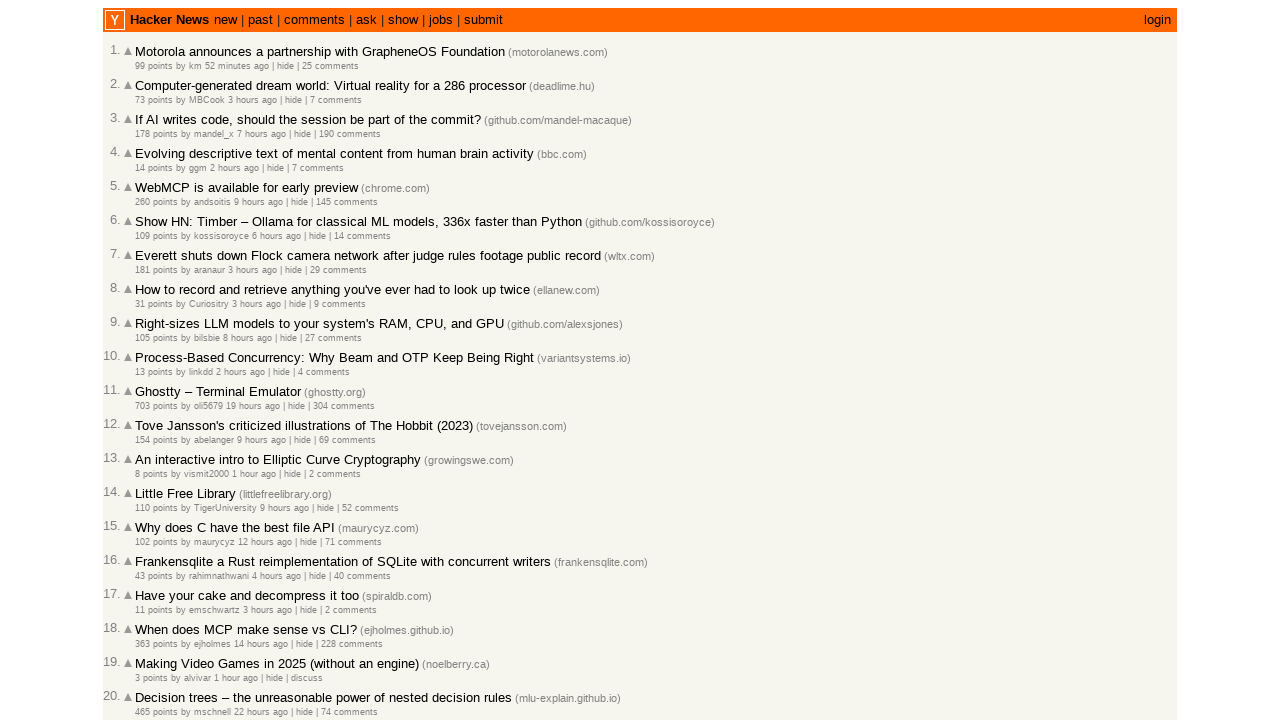

Verified post title links are present
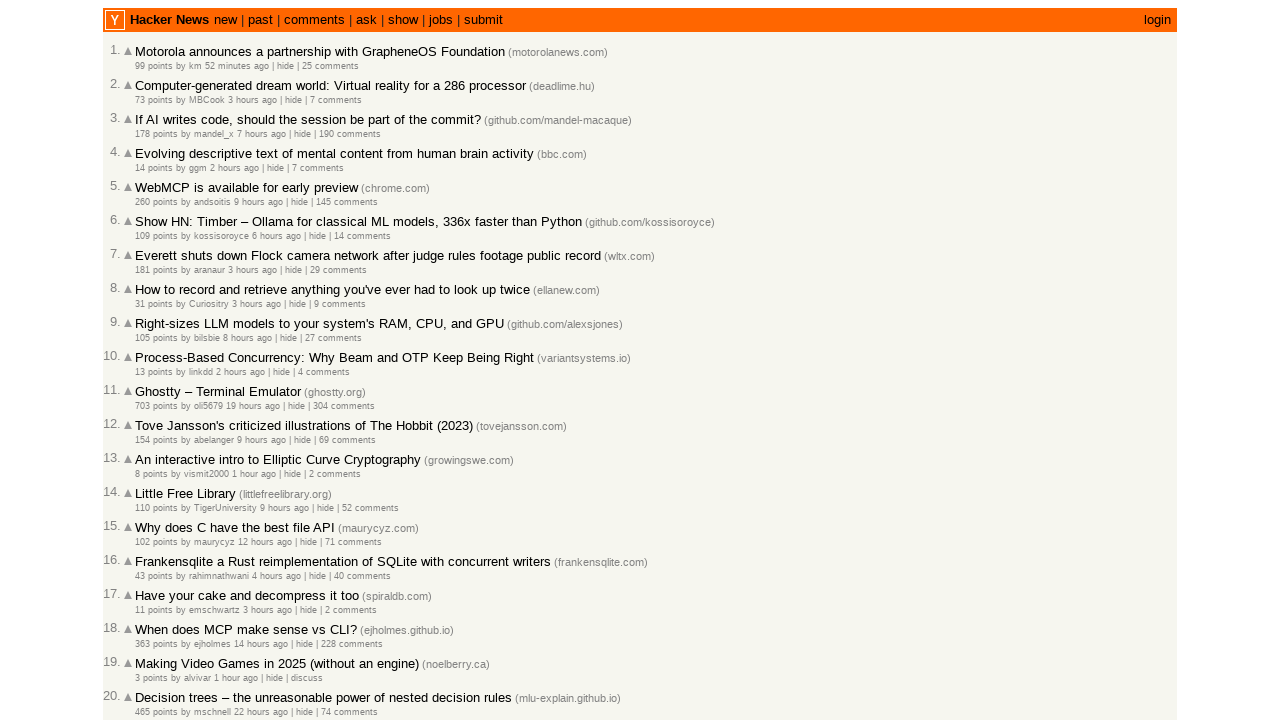

Verified post rank elements are present
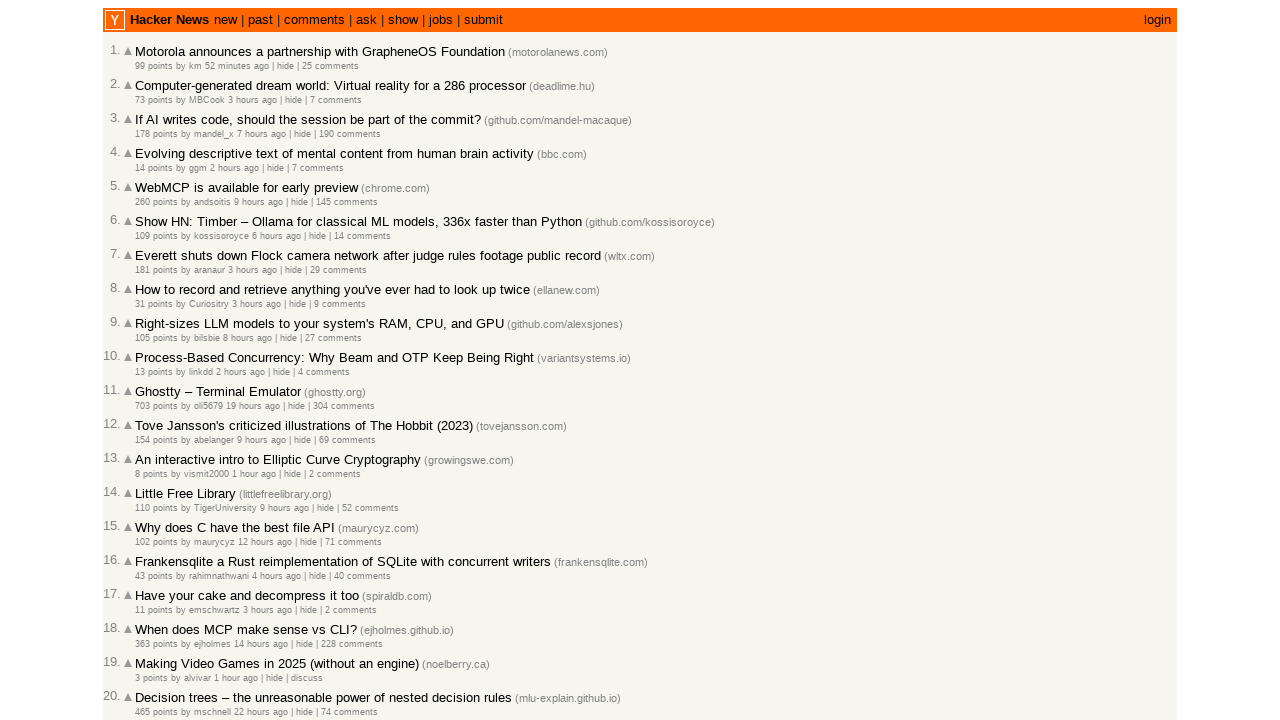

Clicked the 'More' link to navigate to next page at (149, 616) on .morelink
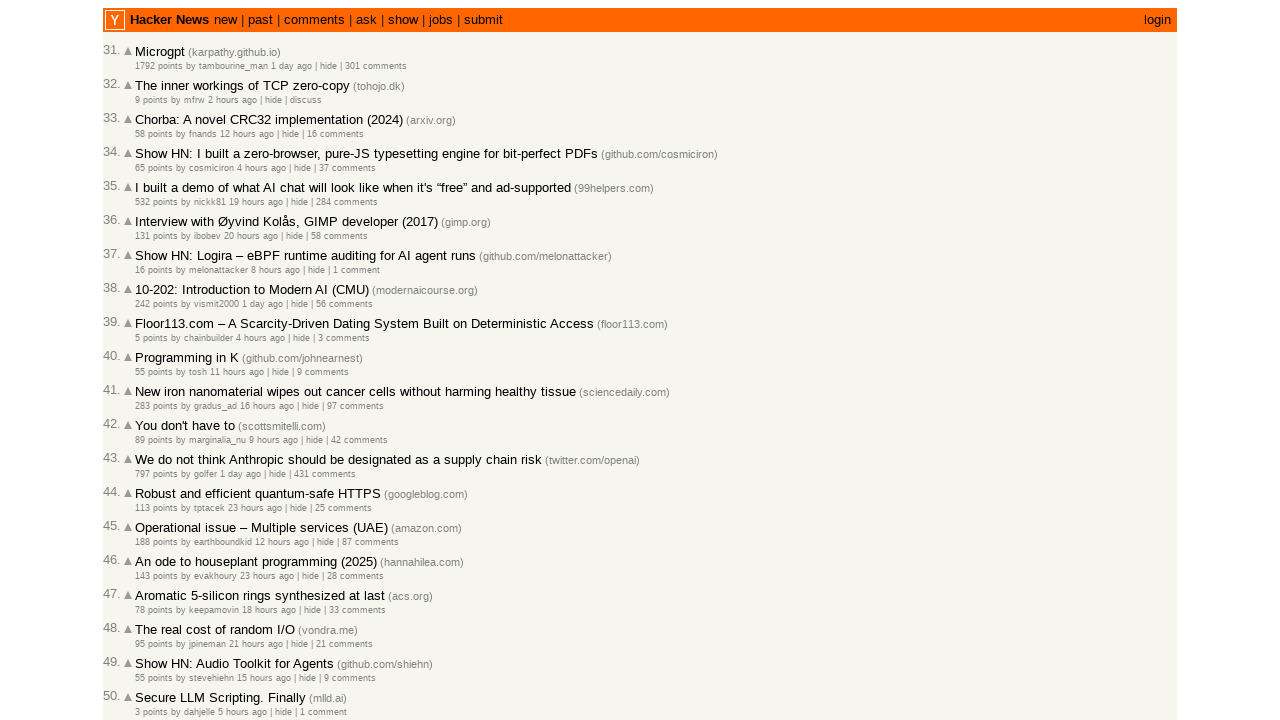

Waited for posts on the next page to load
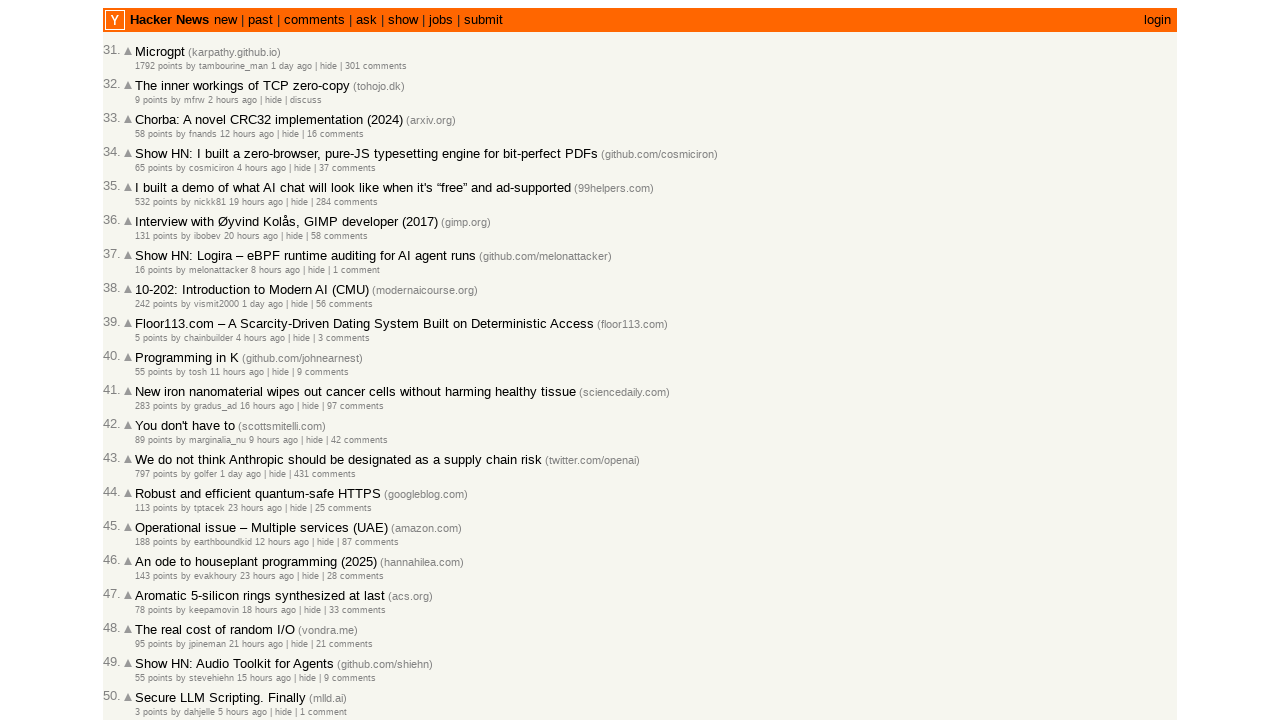

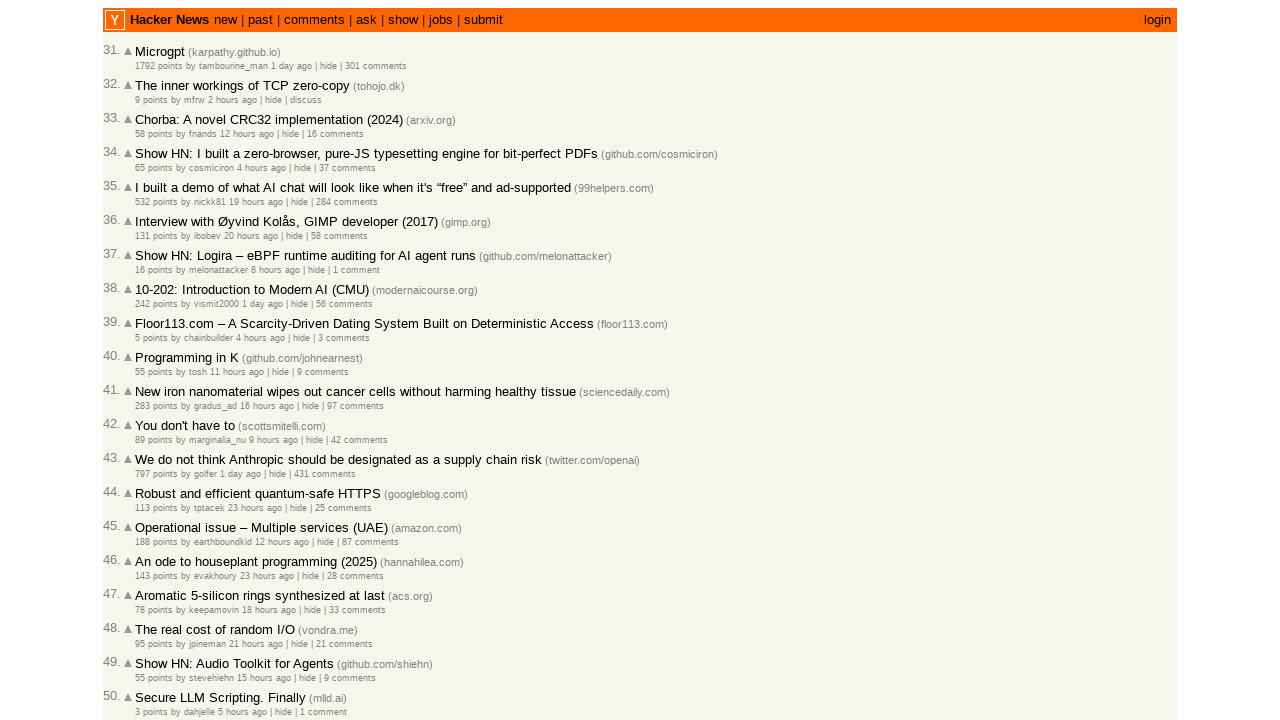